Navigates to Greens Tech selenium course page and scrolls to Automation Testing using TestComplete section

Starting URL: http://greenstech.in/selenium-course-content.html

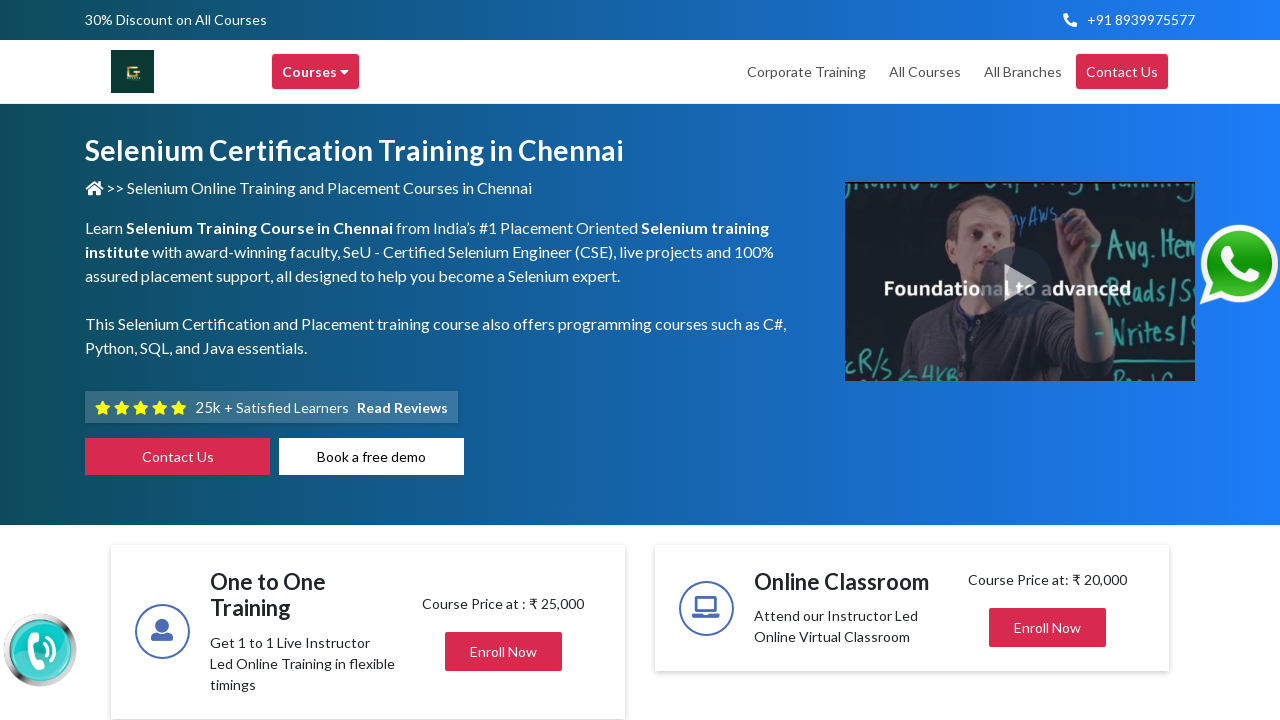

Scrolled to Automation Testing using TestComplete section
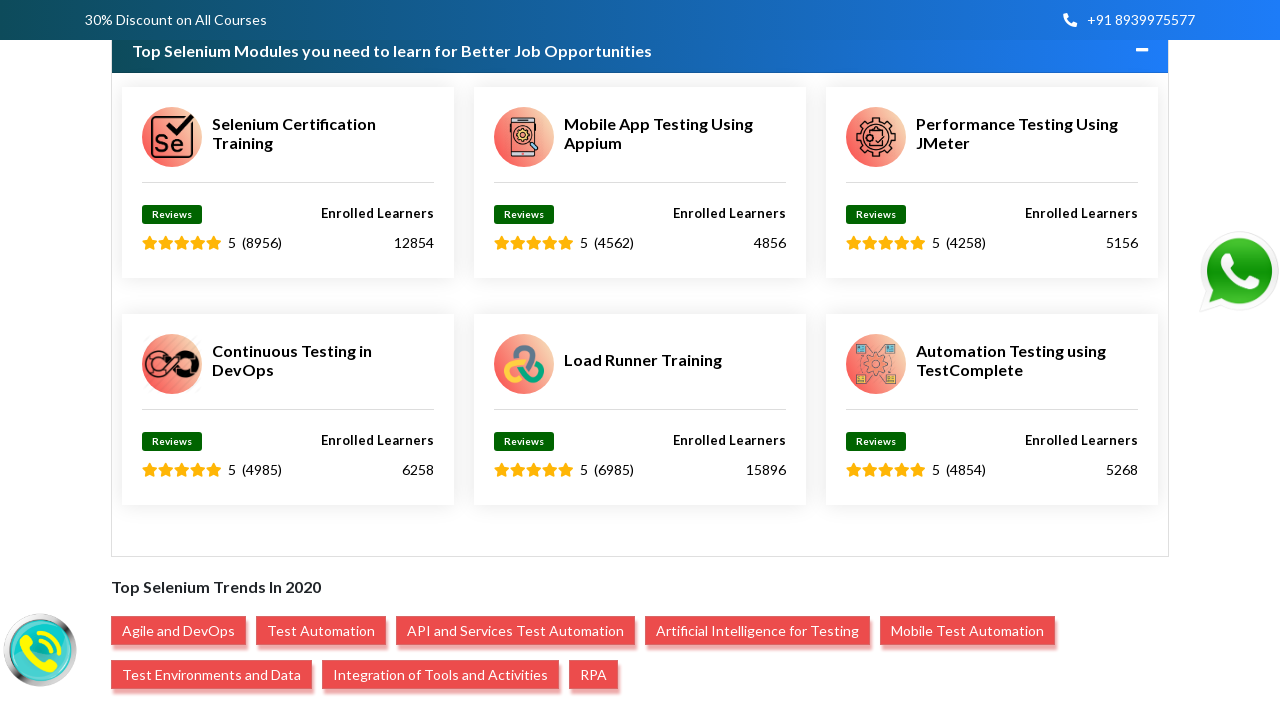

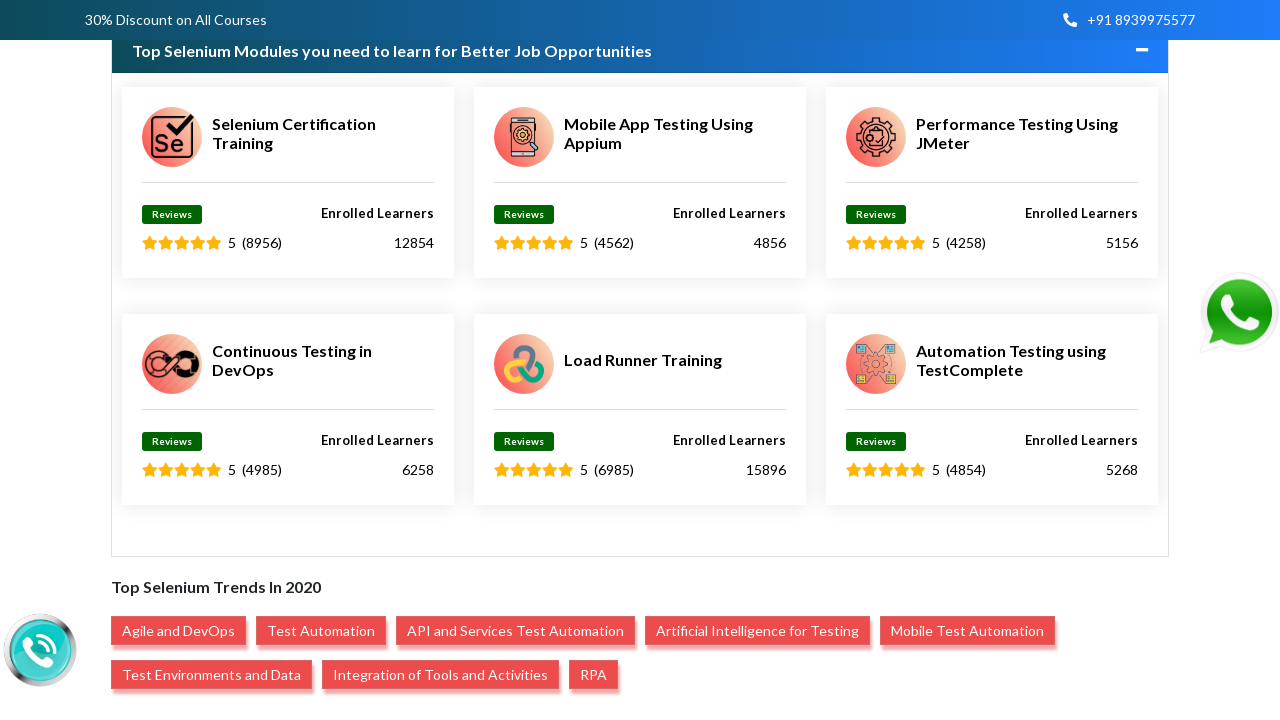